Tests a student registration form by verifying the page title and filling in the First Name field with a test value.

Starting URL: https://www.tutorialspoint.com/selenium/practice/selenium_automation_practice.php

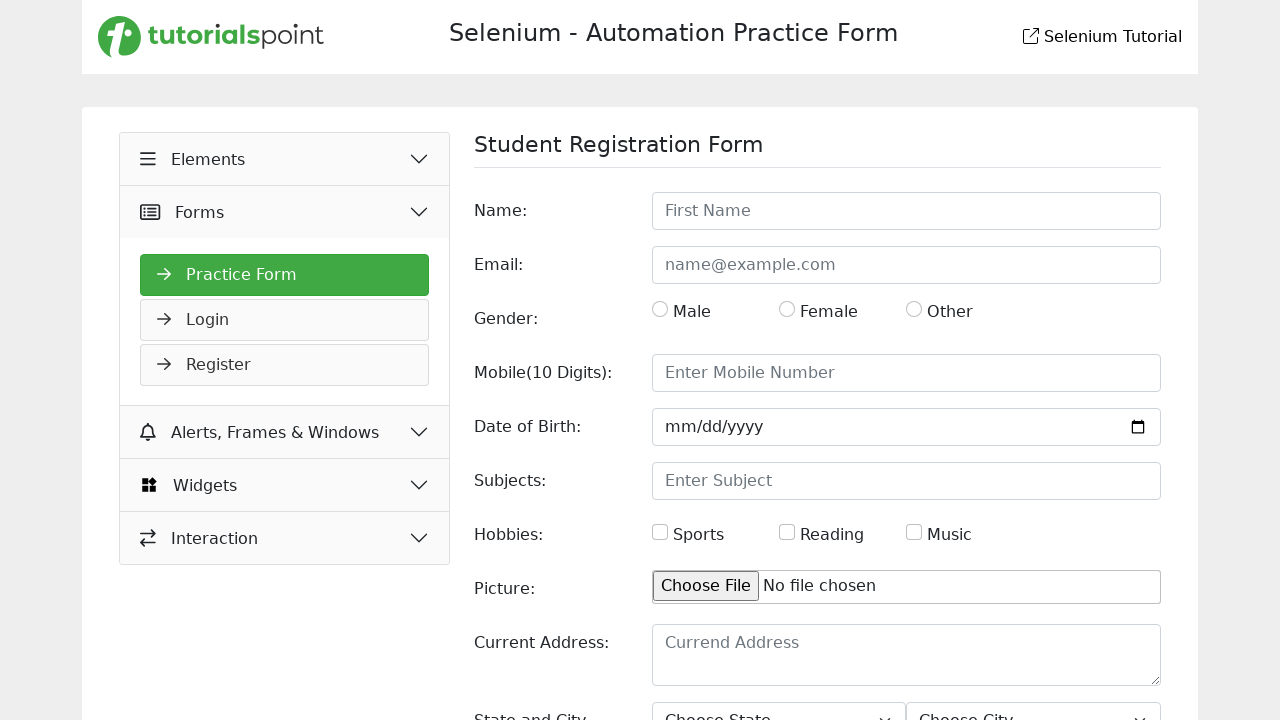

Verified page title matches expected value 'Selenium Practice - Student Registration Form'
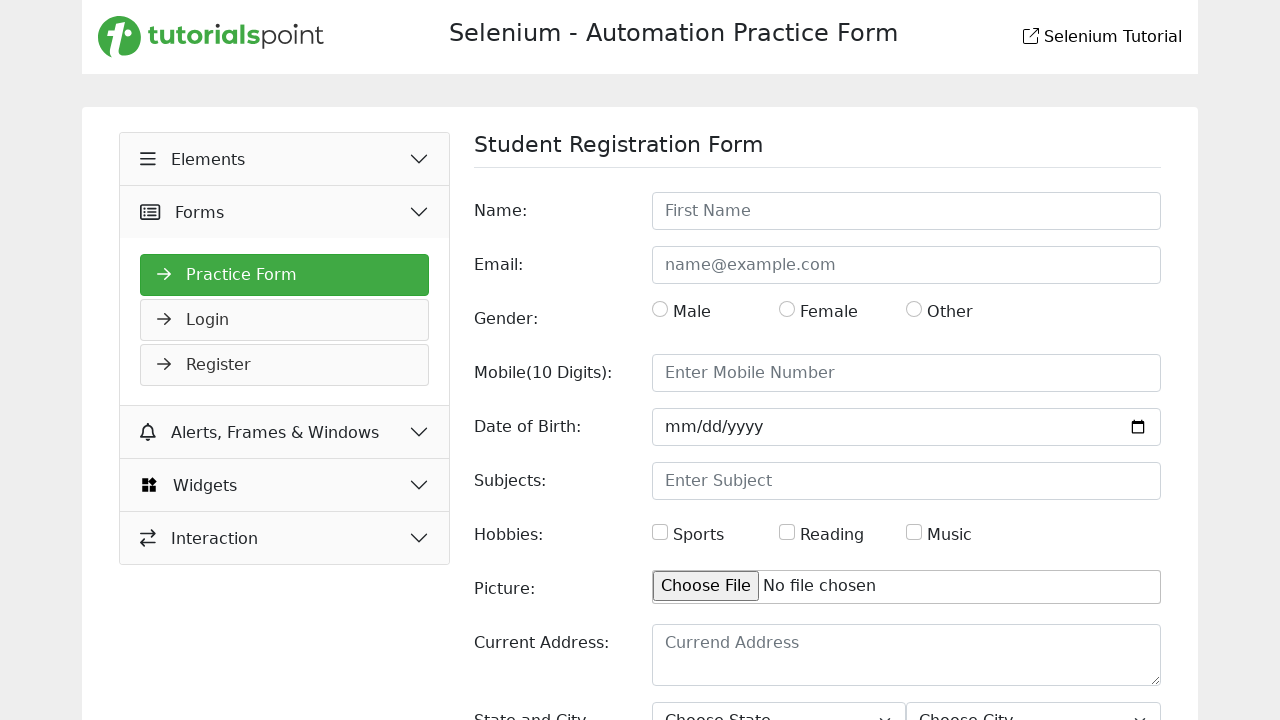

Filled First Name field with 'Ebrahim' on input[placeholder='First Name']
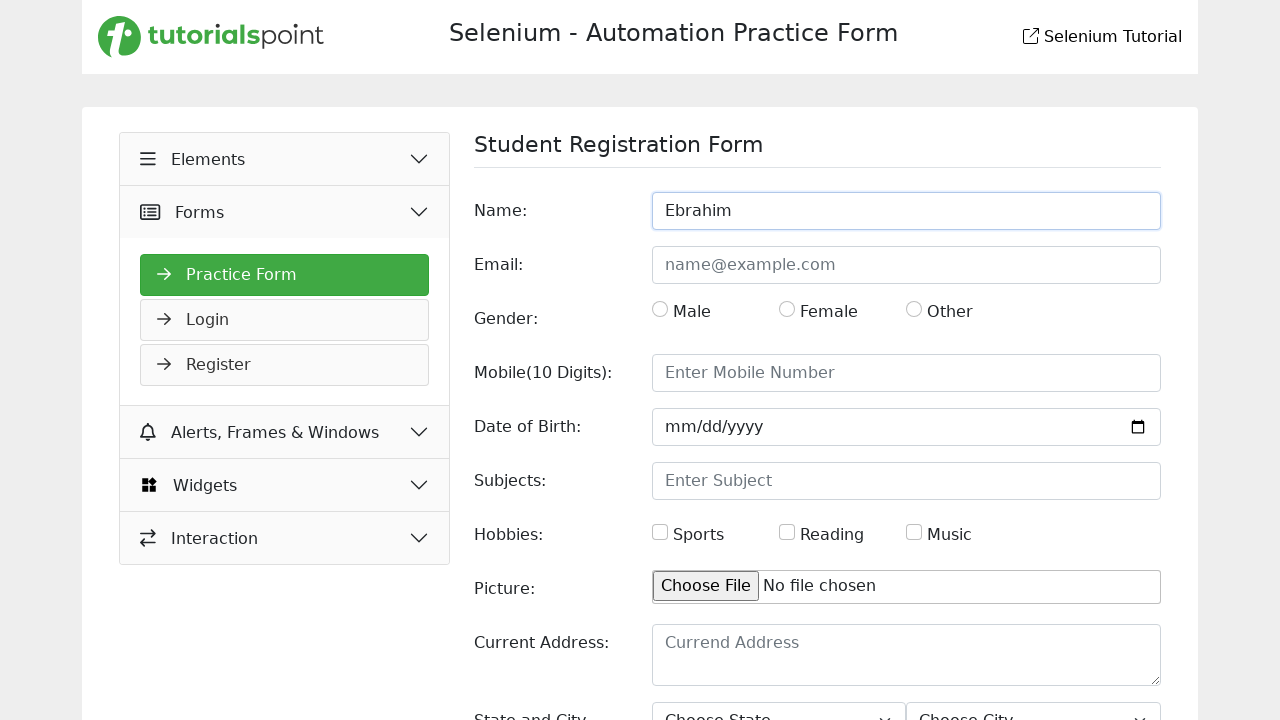

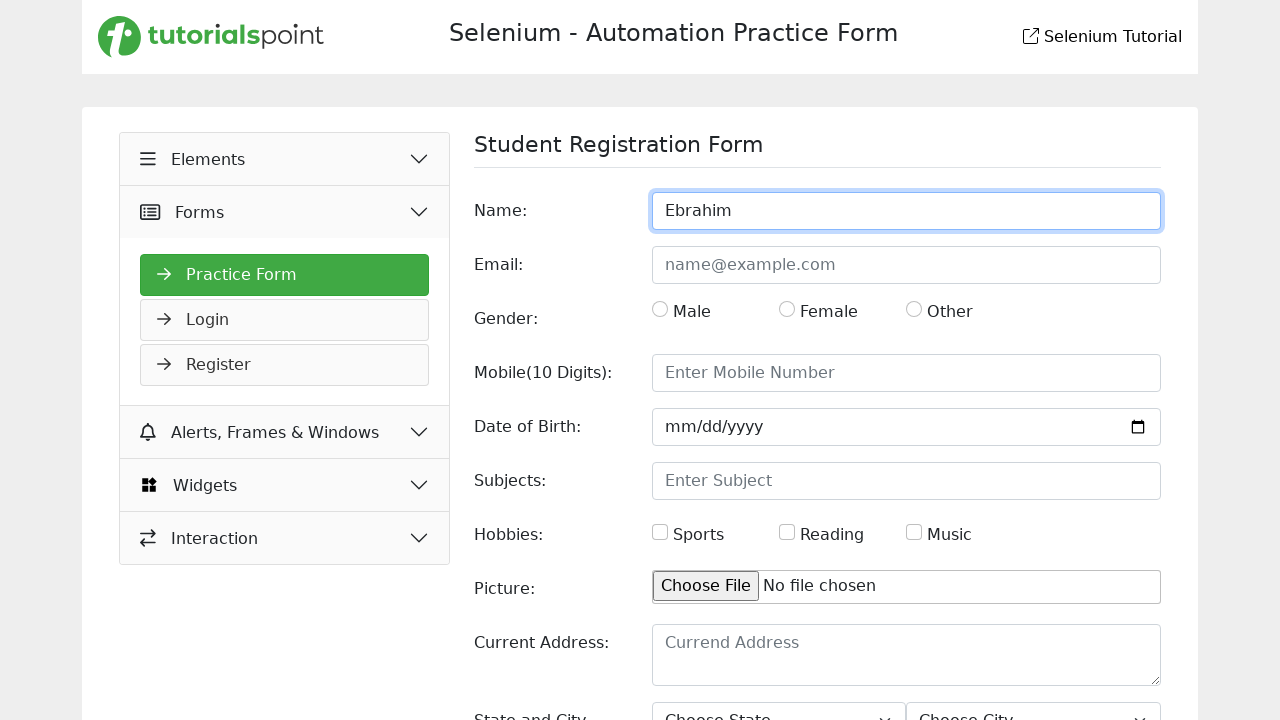